Opens Target main page and clicks on the cart icon to navigate to the cart

Starting URL: https://www.target.com/

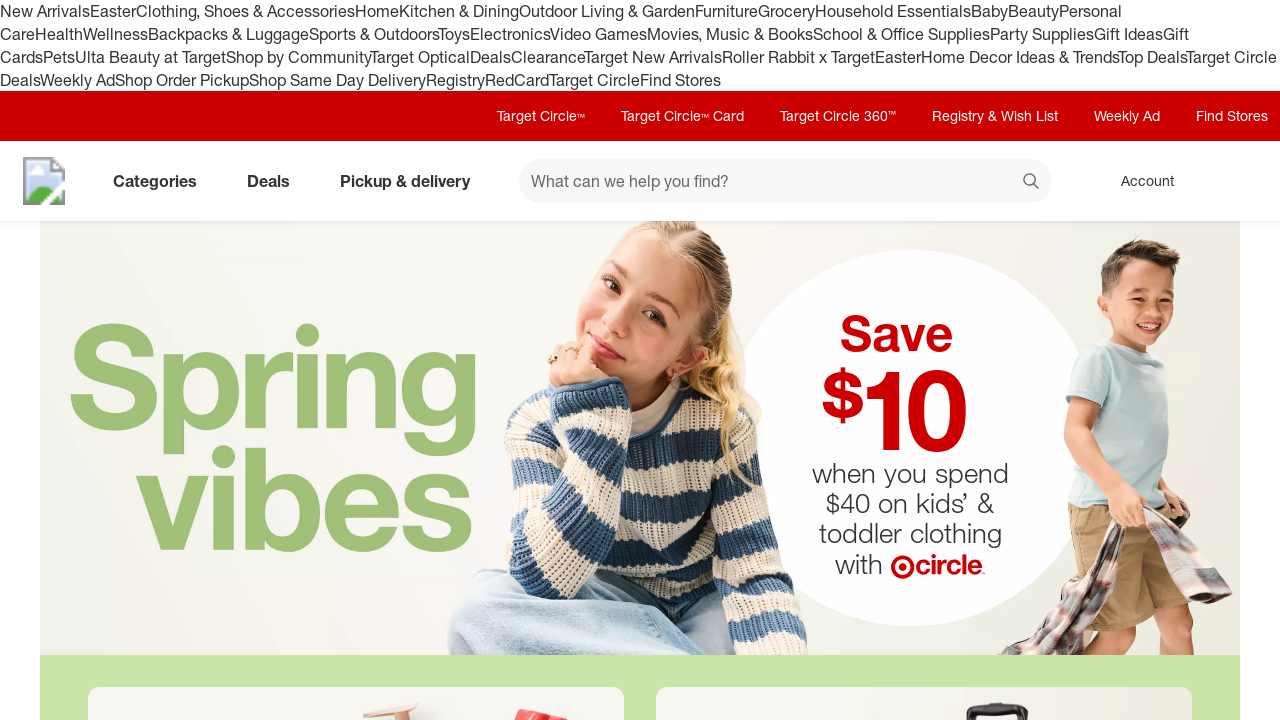

Clicked on cart icon to navigate to cart at (1238, 181) on [data-test='@web/CartLink']
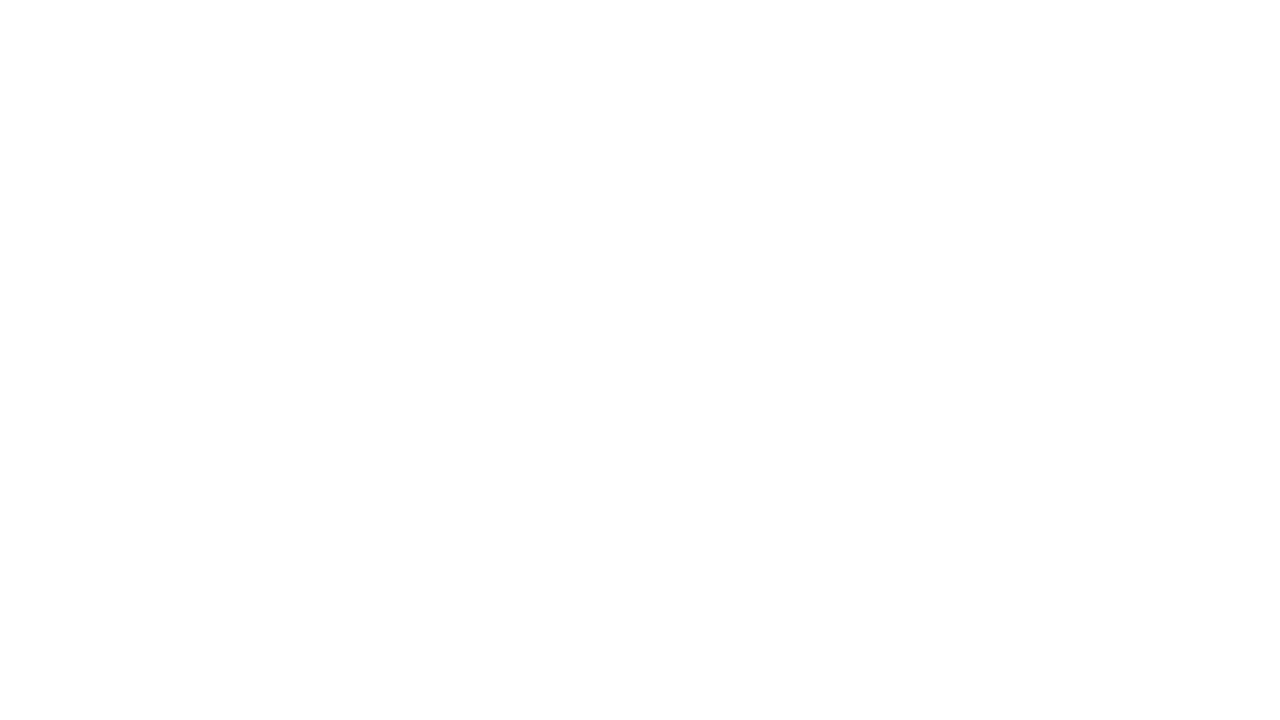

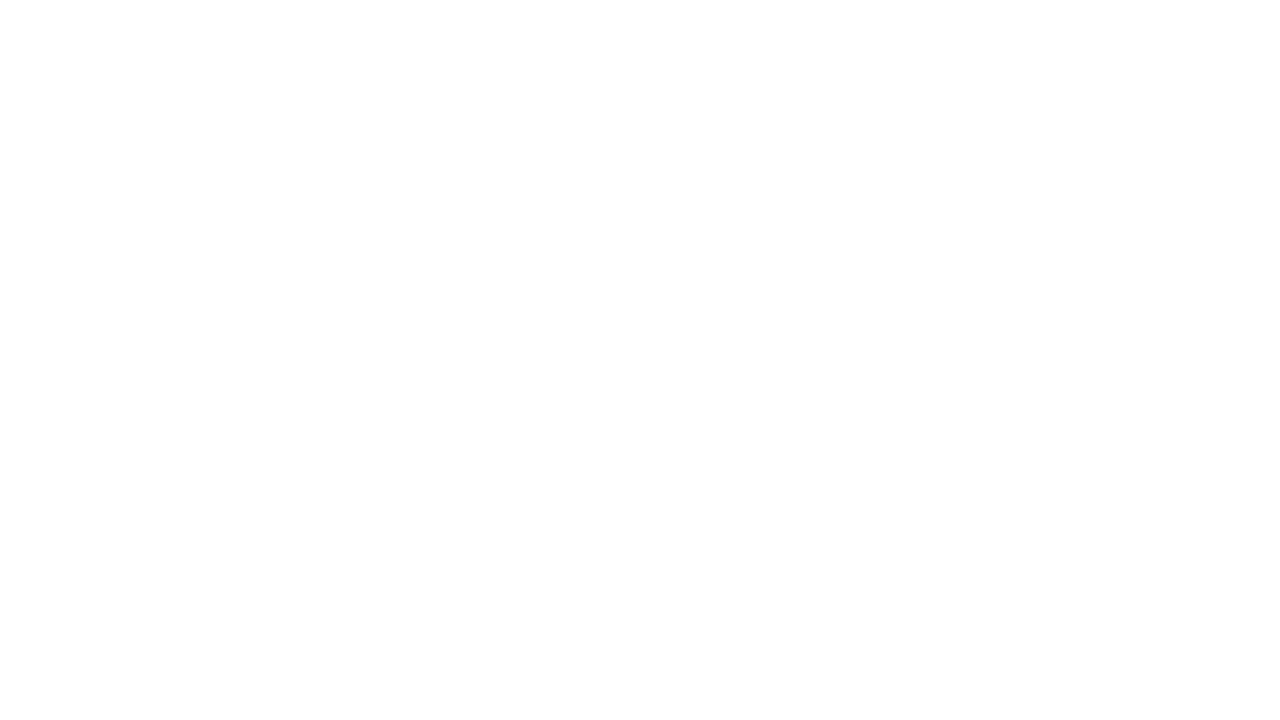